Tests adding a single todo item to the TodoMVC React app and verifies it appears in the list

Starting URL: https://todomvc.com/examples/react/dist/

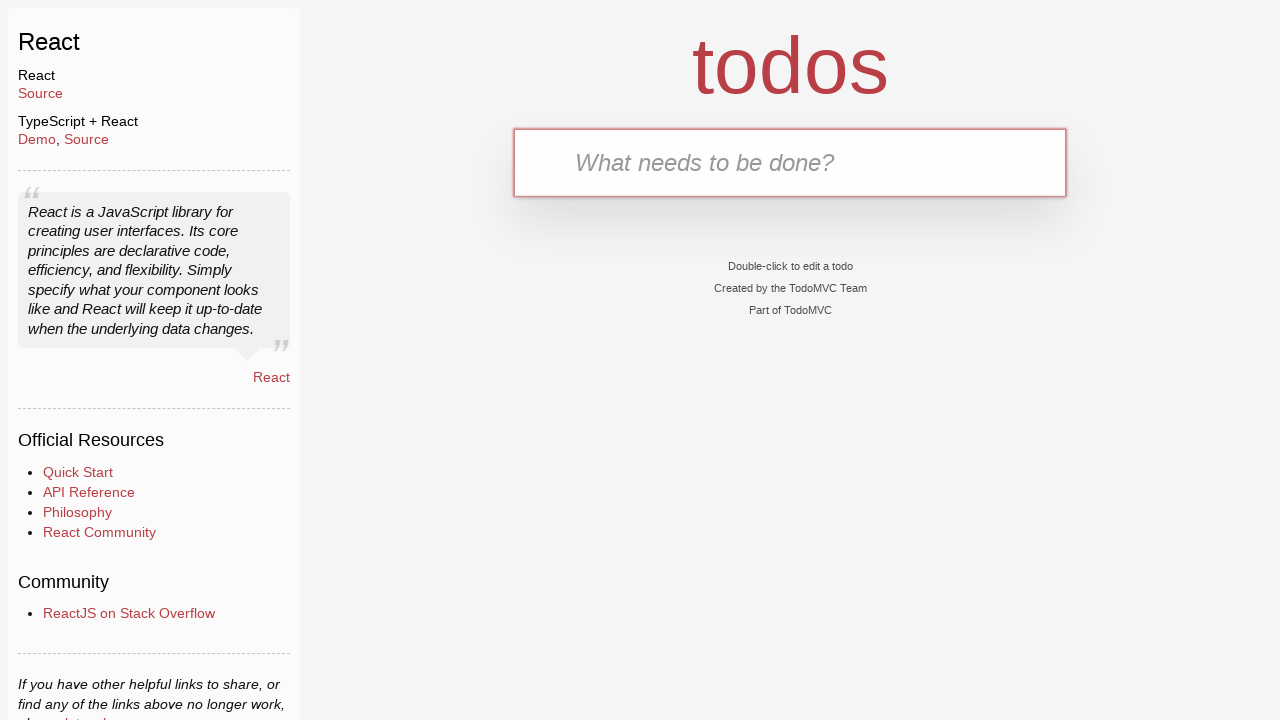

Filled new todo input field with 'Buy groceries for dinner' on .new-todo
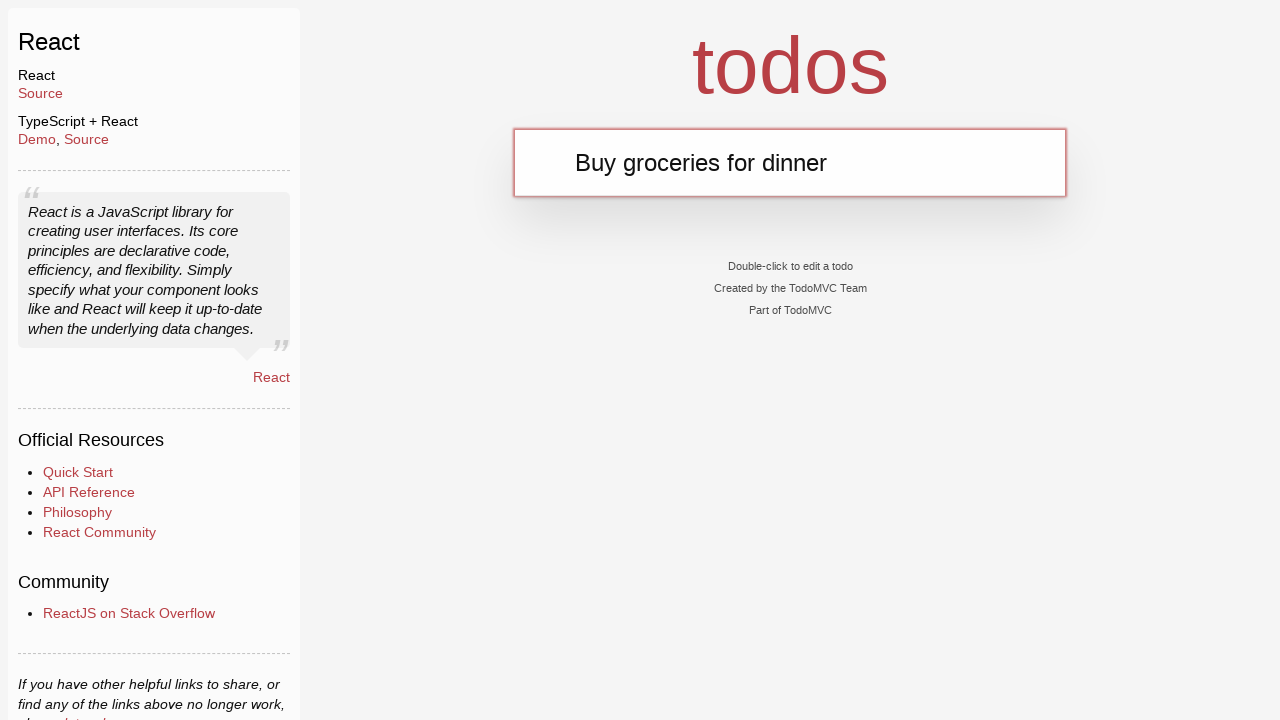

Pressed Enter to submit the new todo item on .new-todo
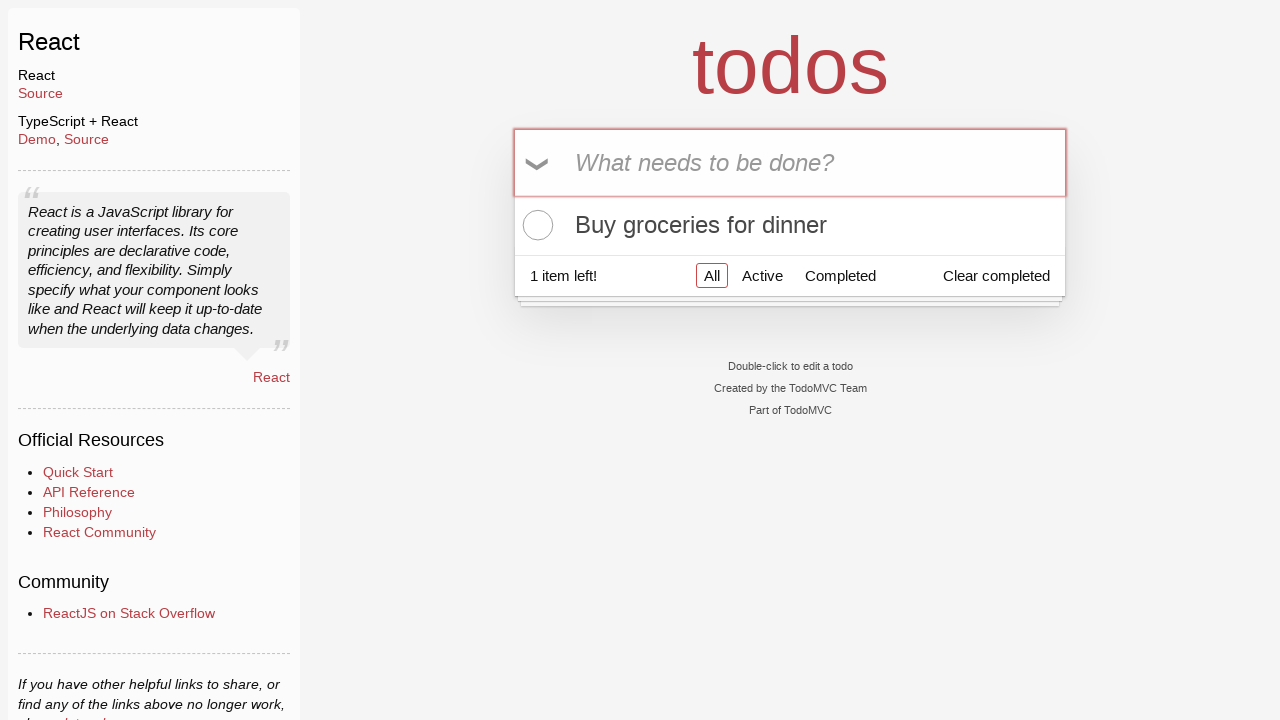

Todo item 'Buy groceries for dinner' appeared in the list
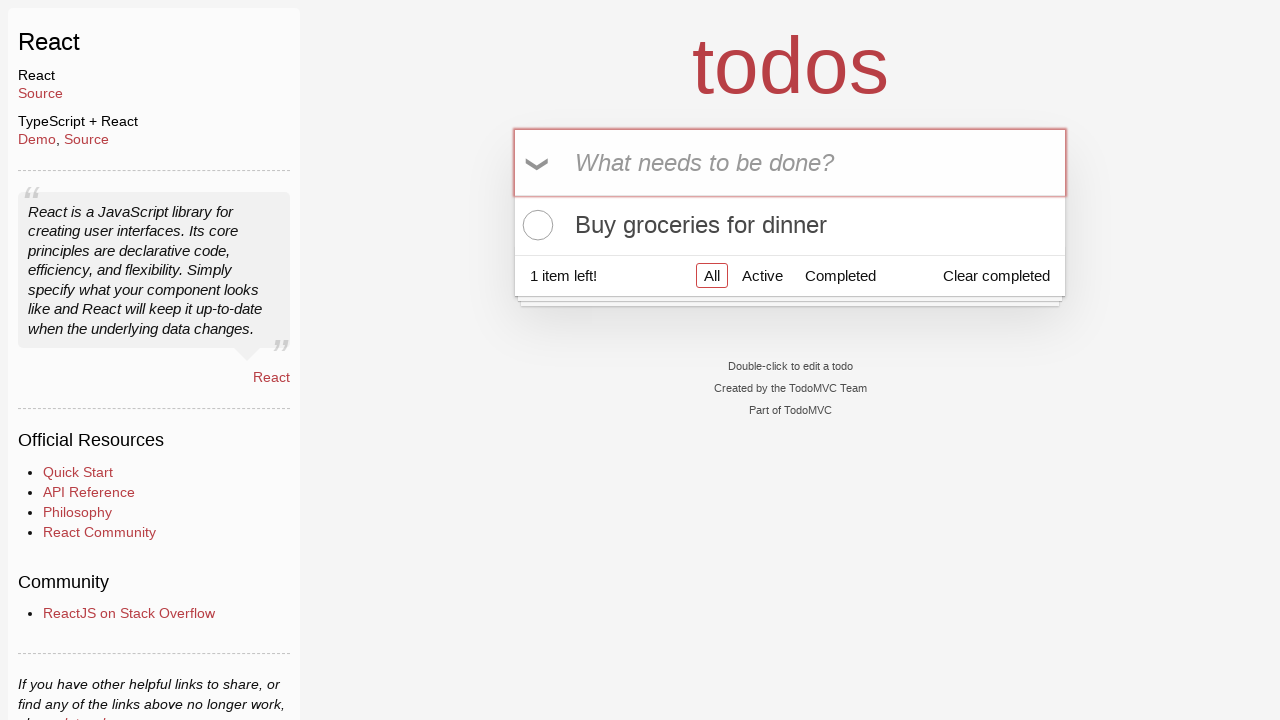

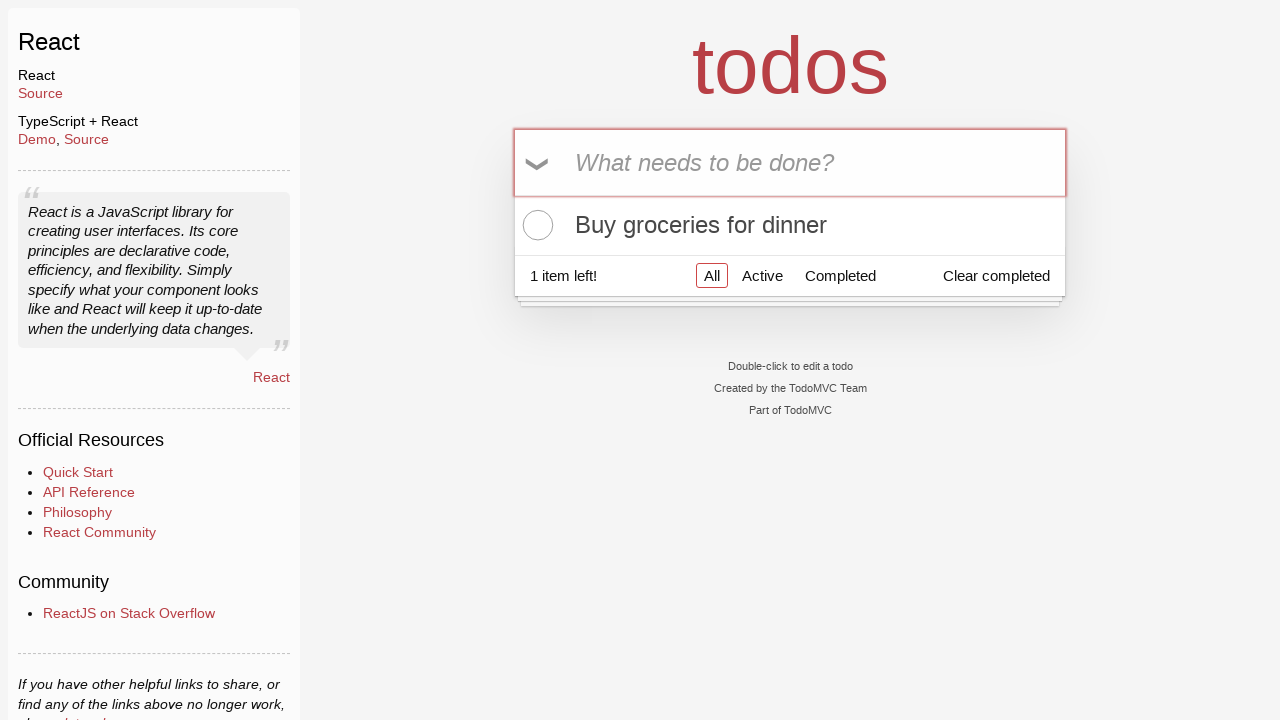